Tests static dropdown functionality by selecting an option from a dropdown menu by index

Starting URL: https://rahulshettyacademy.com/AutomationPractice/

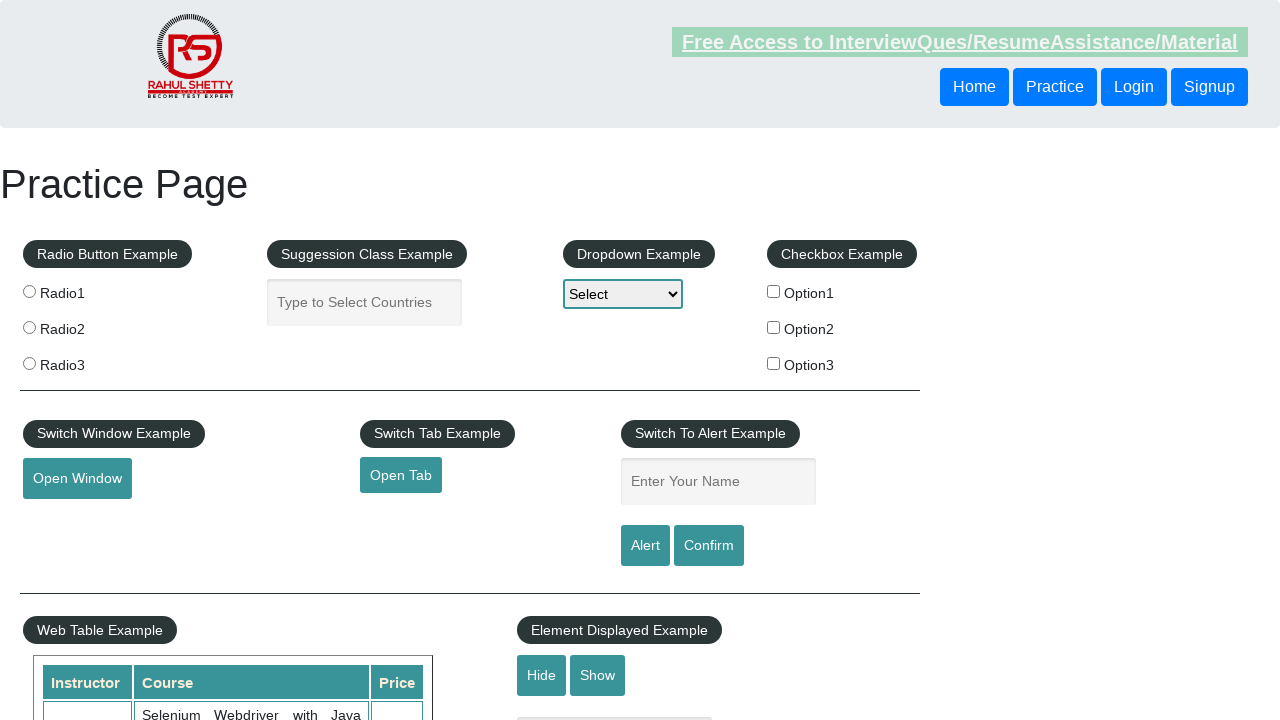

Selected option at index 2 from static dropdown on select#dropdown-class-example
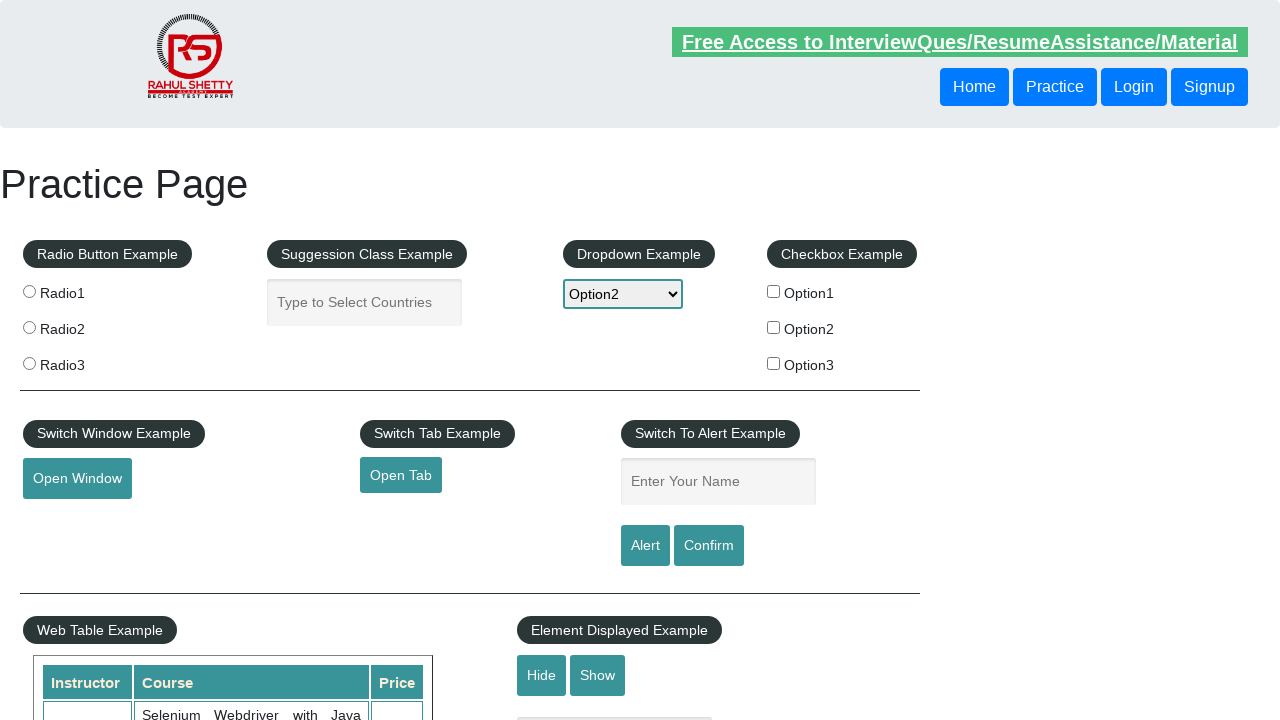

Verified that dropdown selection was set to index 2
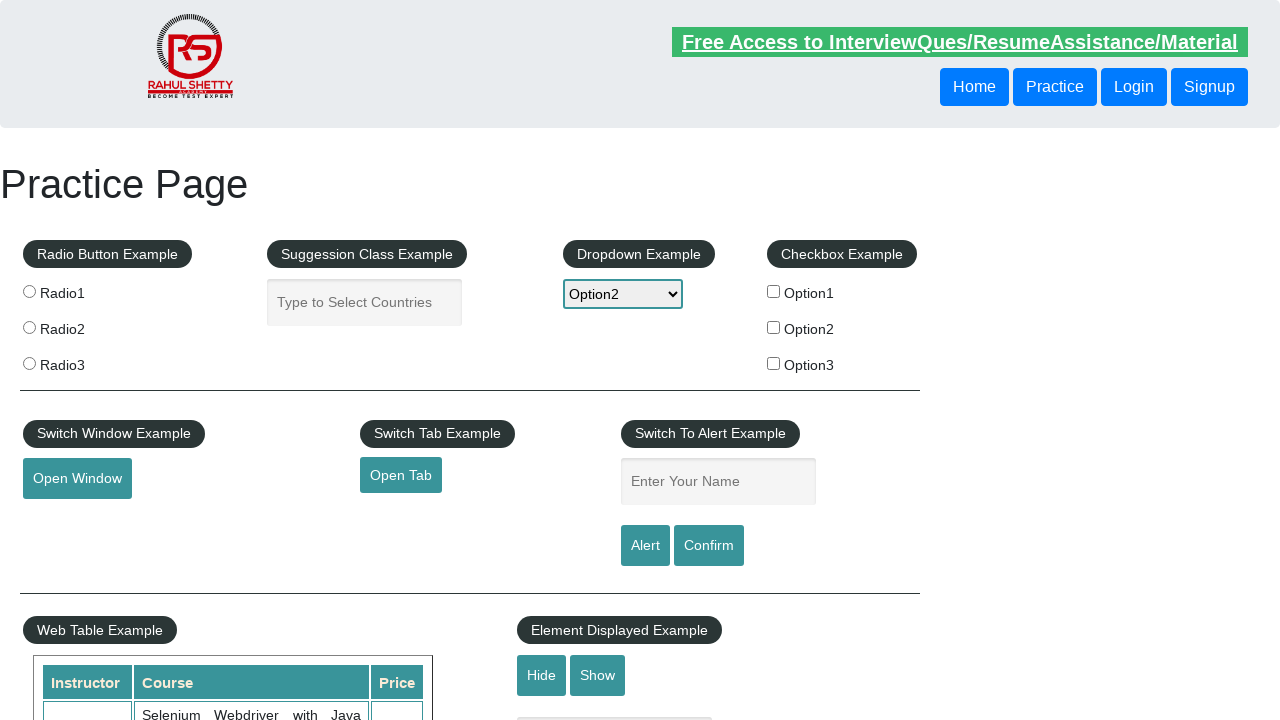

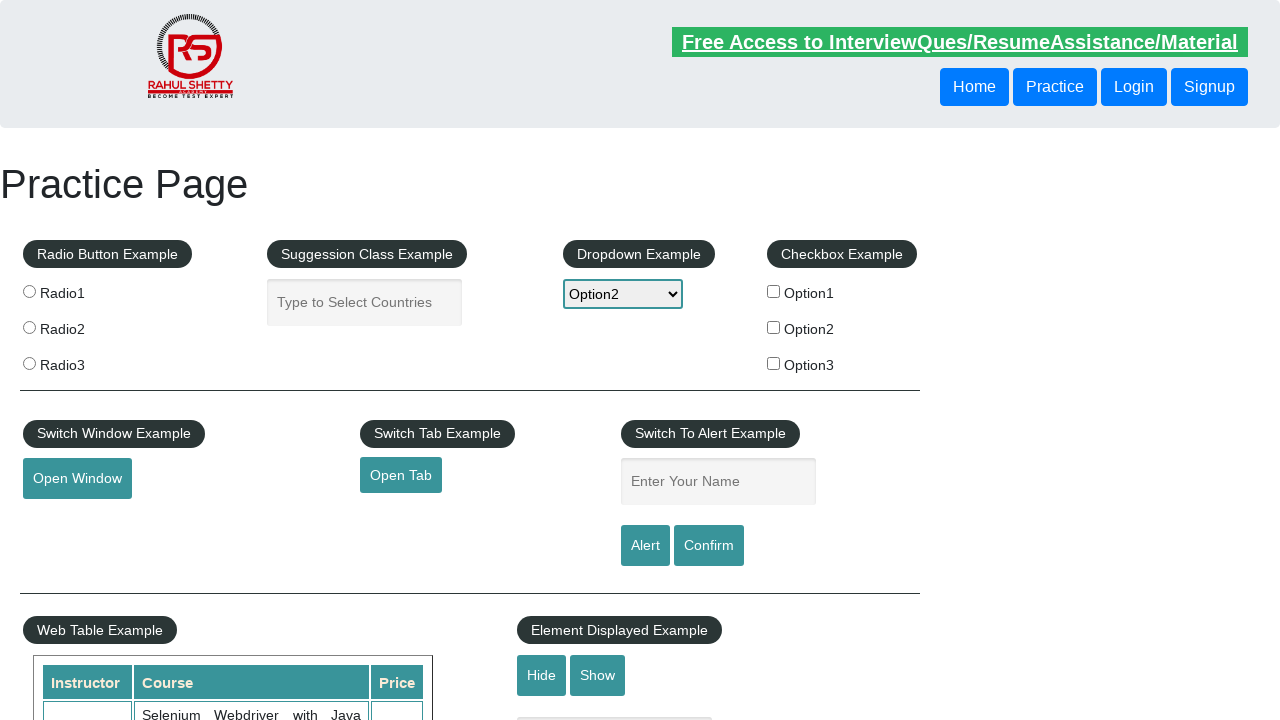